Tests select dropdown interactions including single selection by value and label, and multi-selection by value and label arrays

Starting URL: https://sahitest.com/demo/selectTest.htm

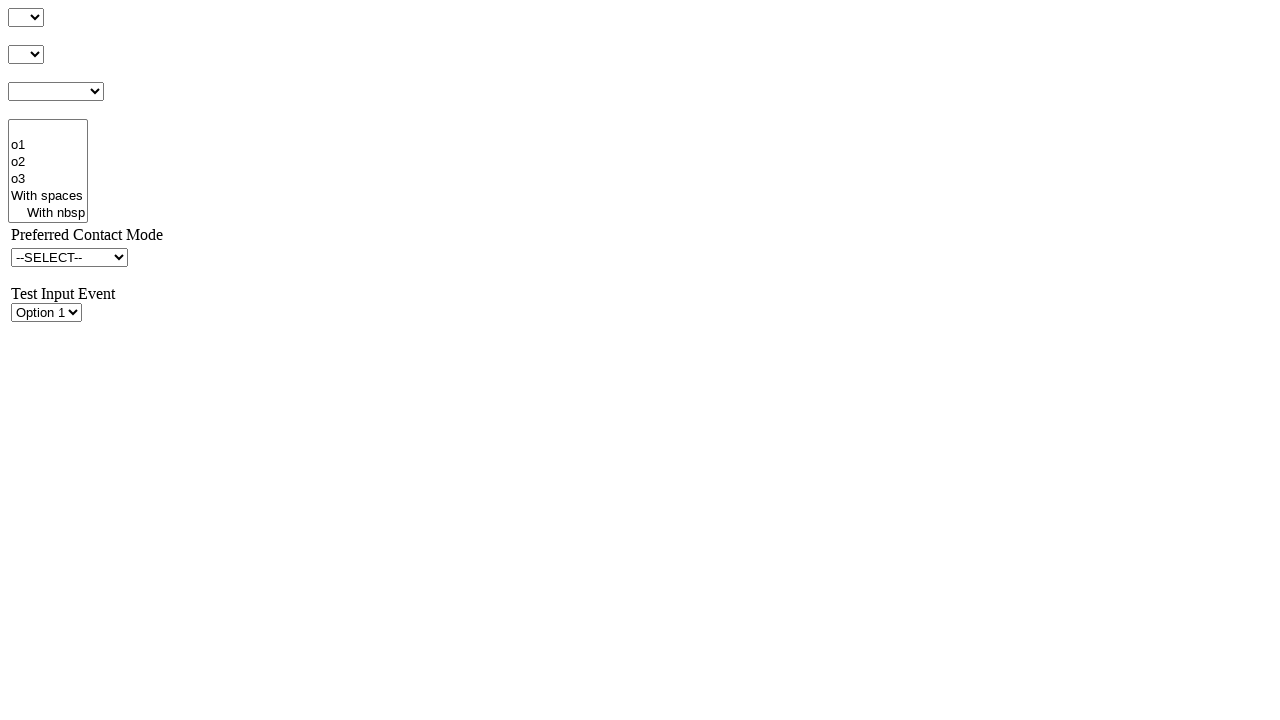

Selected option by value 'o1val' in single select dropdown on select#s3Id
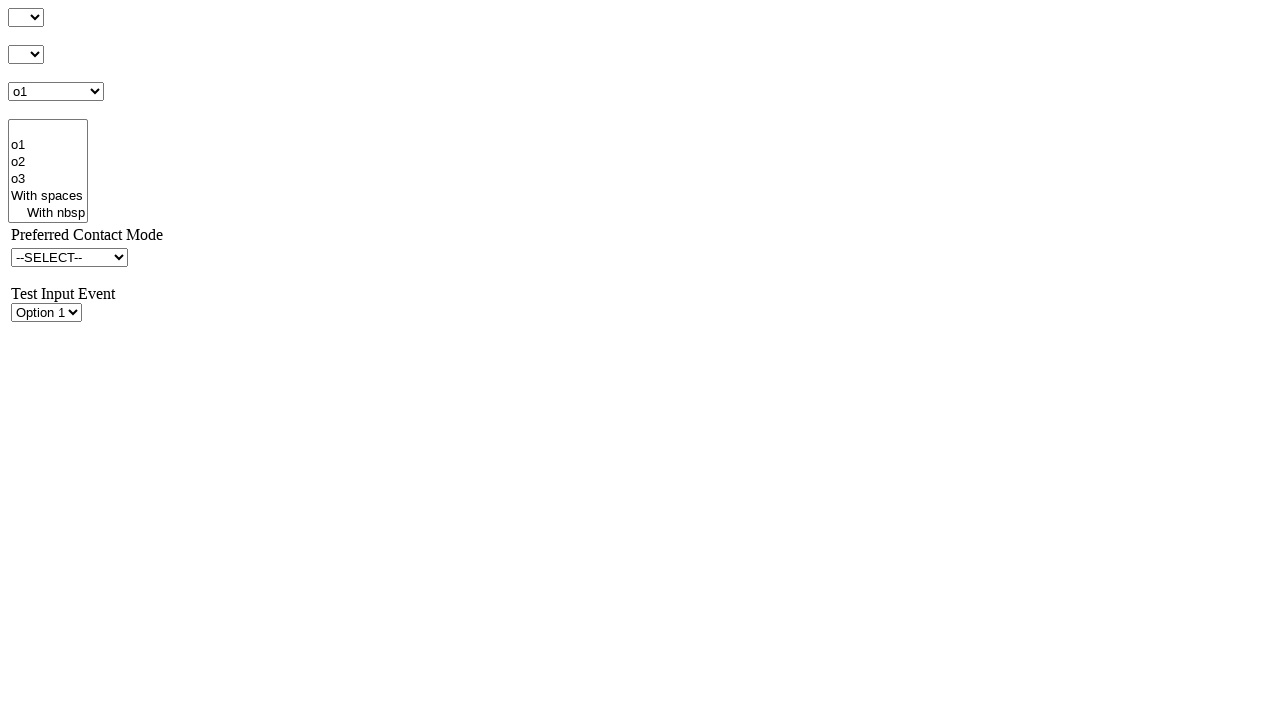

Selected option by label 'o2' in single select dropdown on select#s3Id
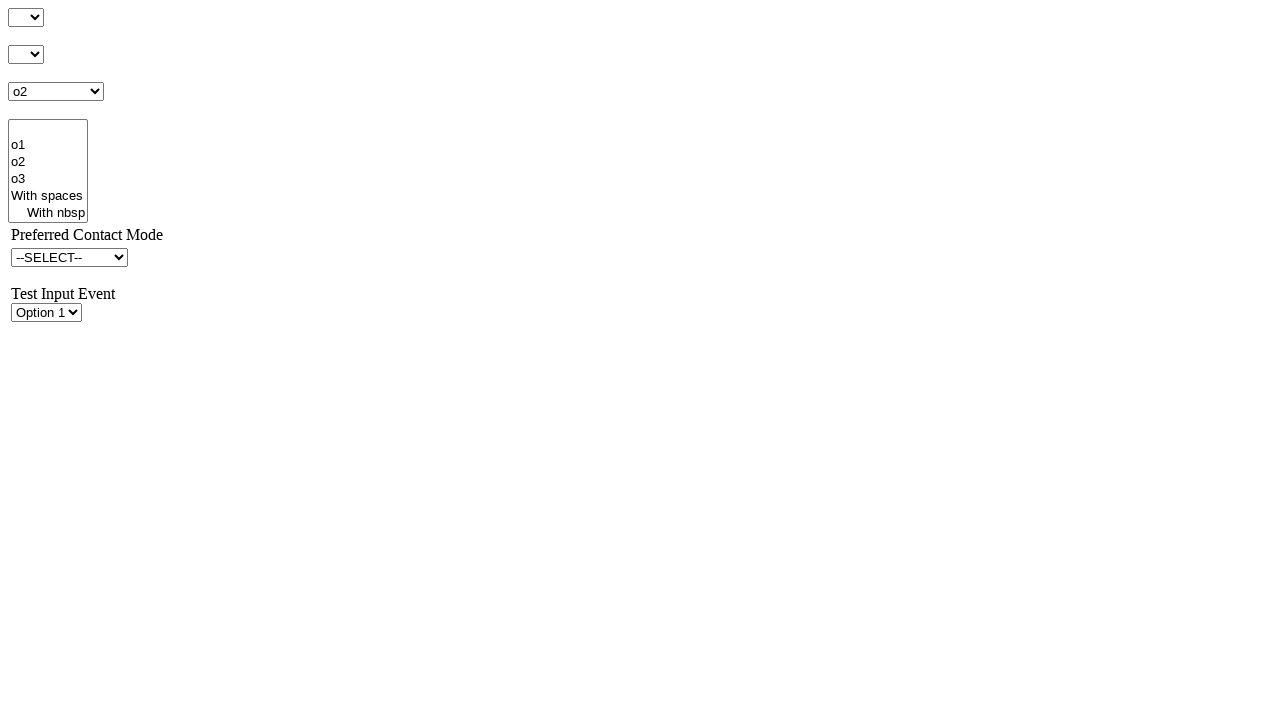

Selected multiple options by values ['o1val', 'o2val', 'o3val'] in multi-select dropdown on select#s4Id
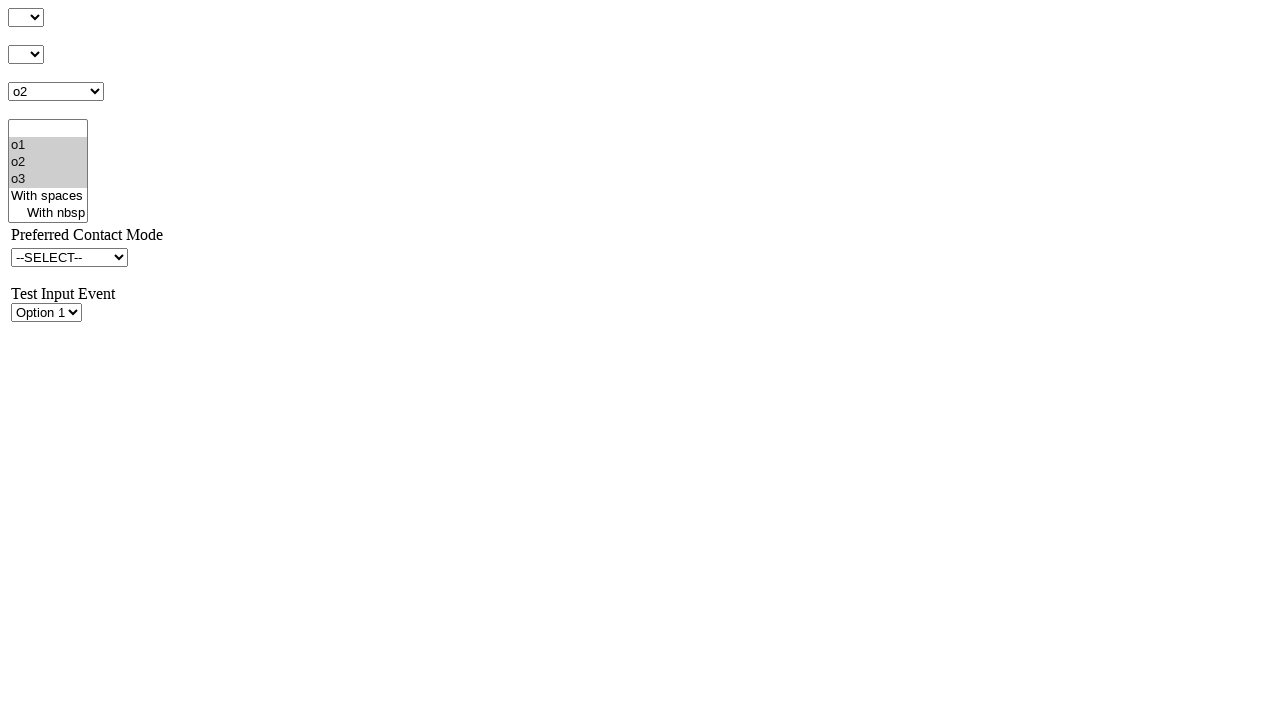

Selected multiple options by labels ['o1', 'o2', 'o3'] in multi-select dropdown on select#s4Id
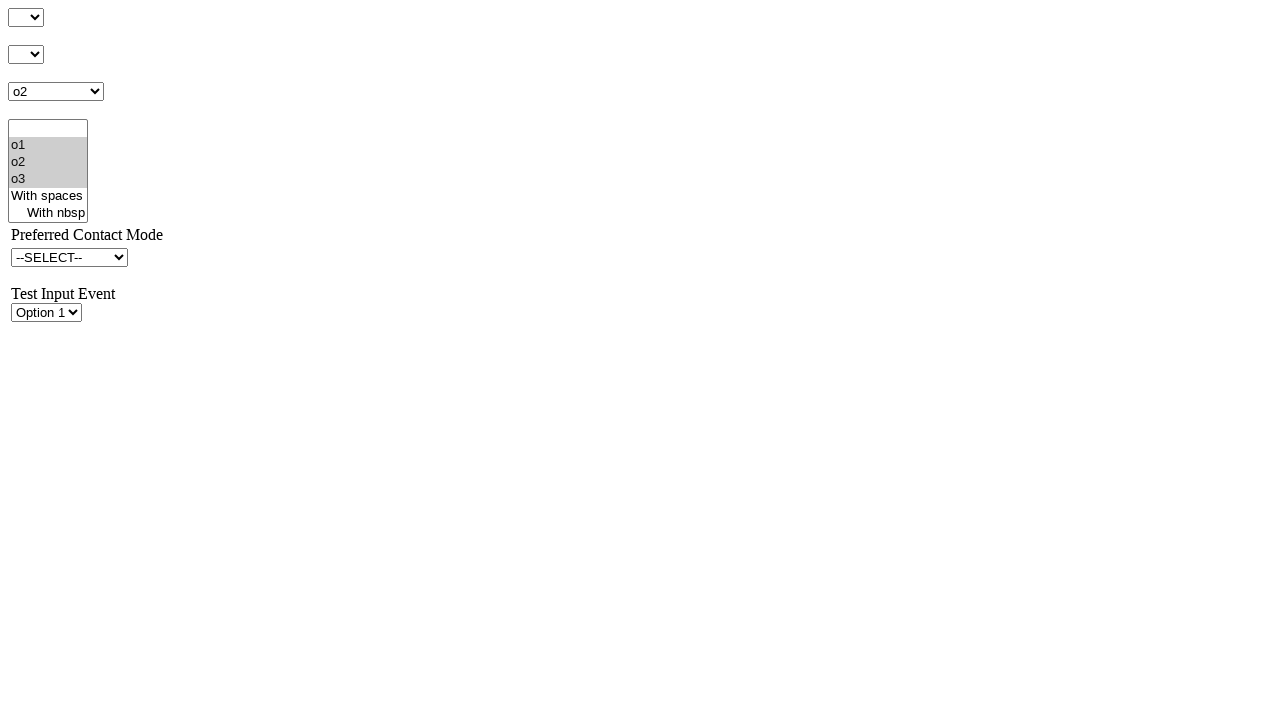

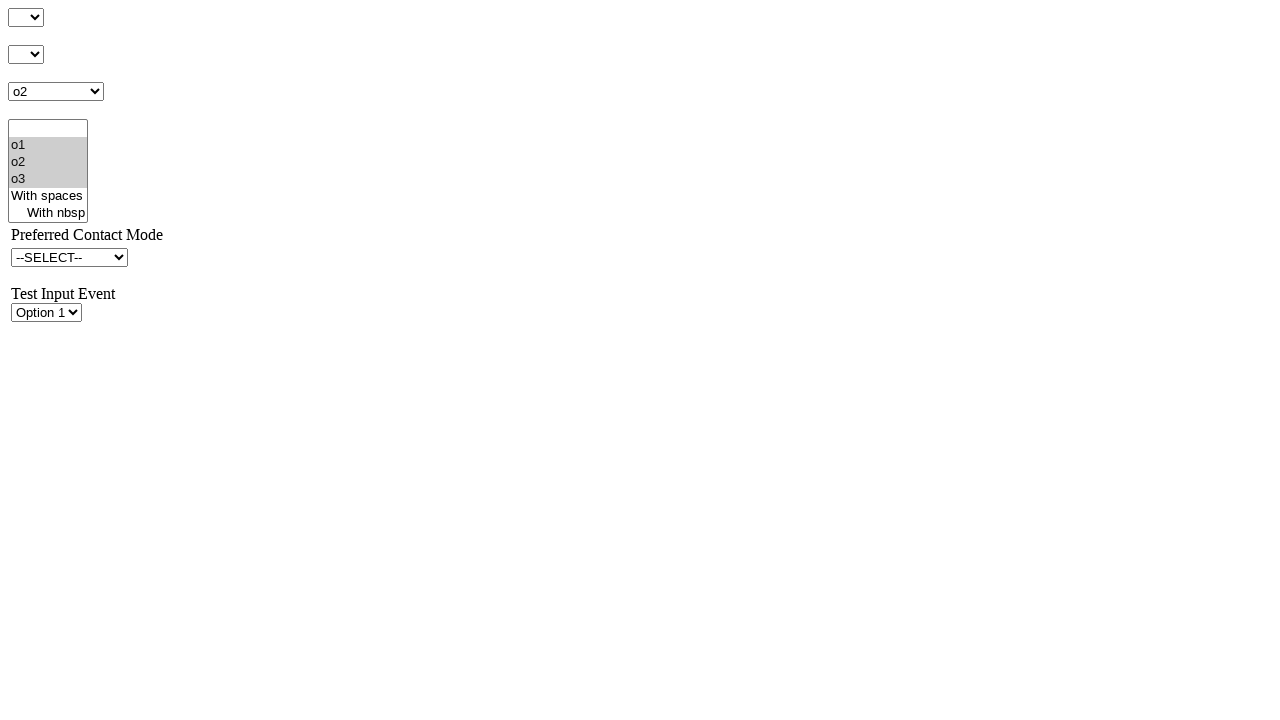